Tests drag and drop functionality by dragging element A to element B on the Heroku test page

Starting URL: https://the-internet.herokuapp.com/drag_and_drop

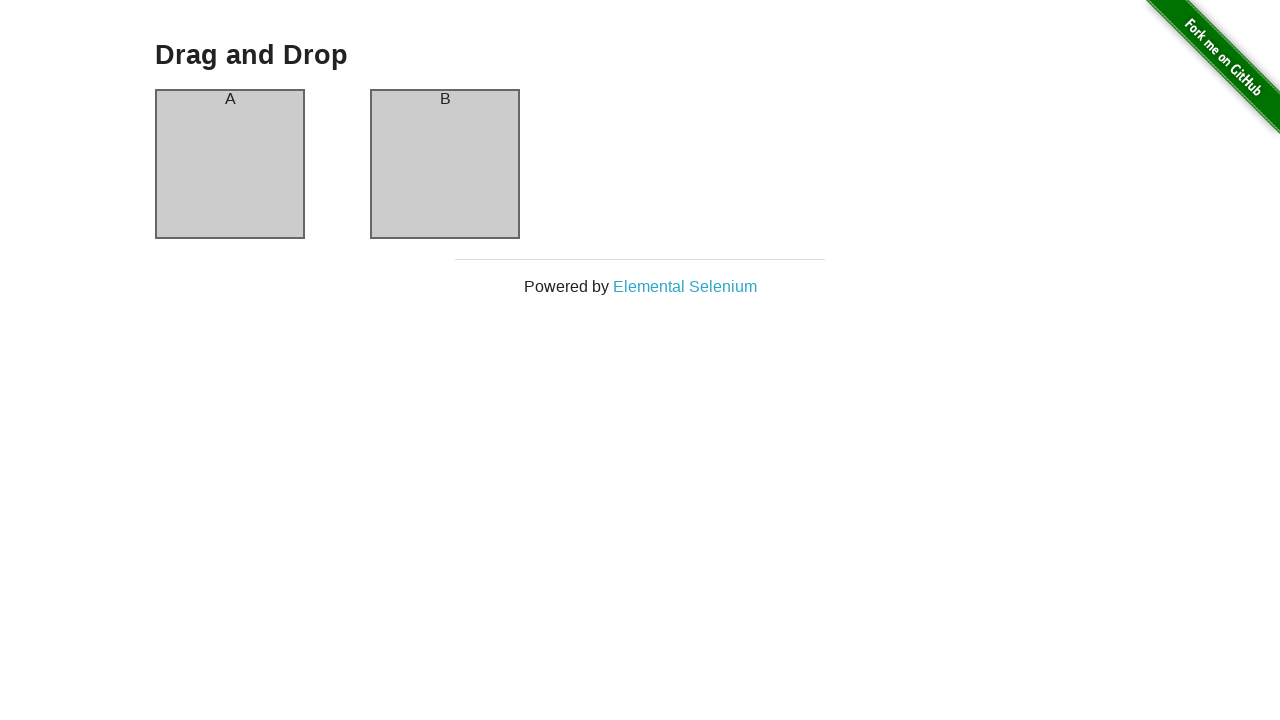

Located source element (column-a) for drag and drop
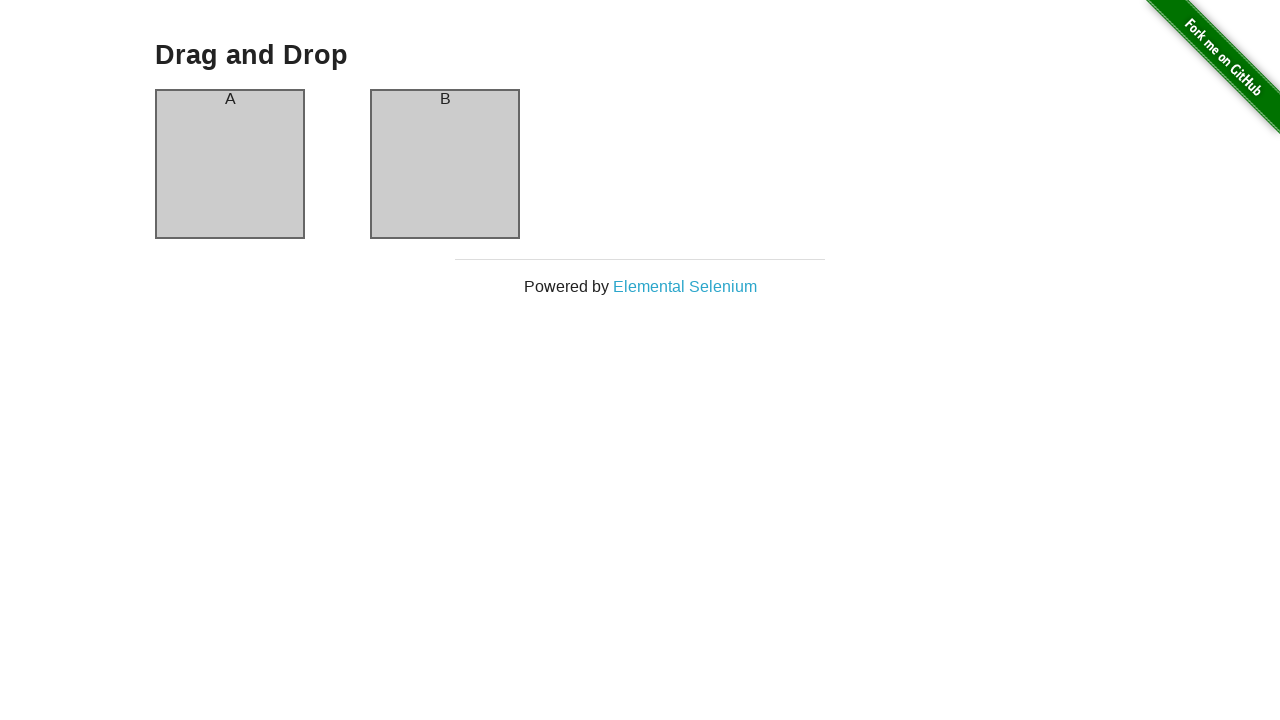

Located target element (column-b) for drag and drop
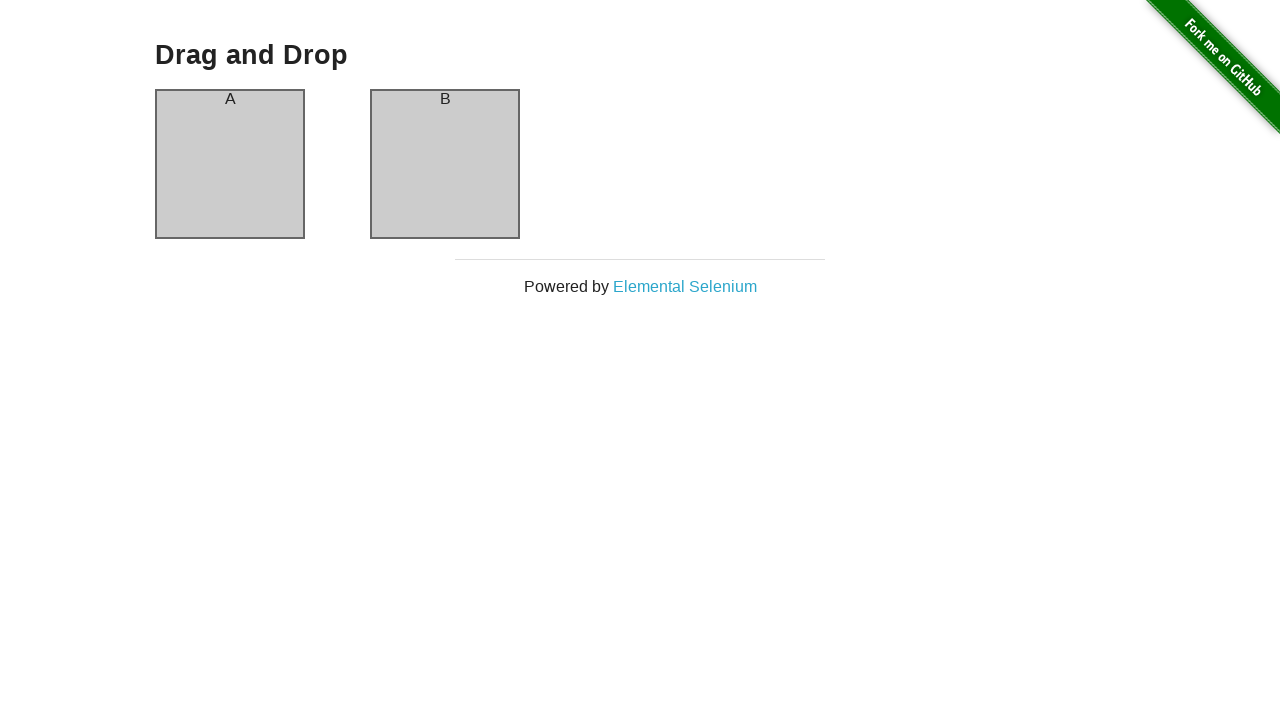

Dragged element A (column-a) to element B (column-b) at (445, 164)
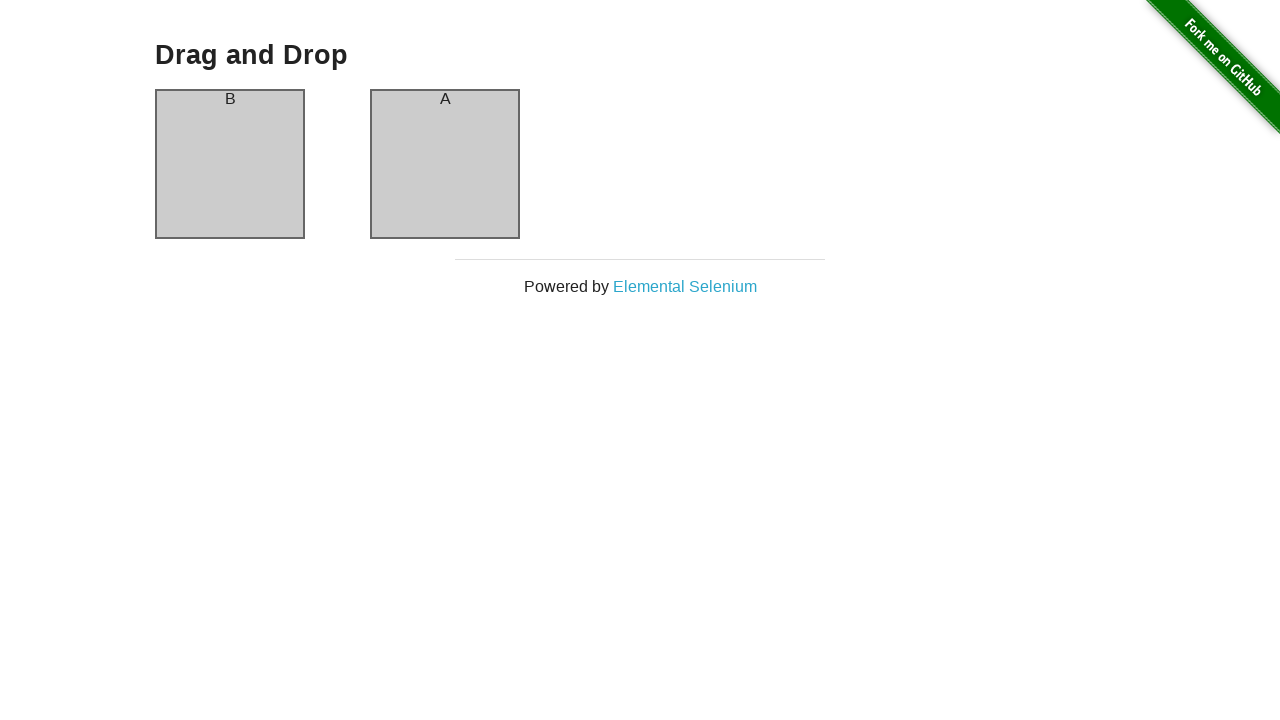

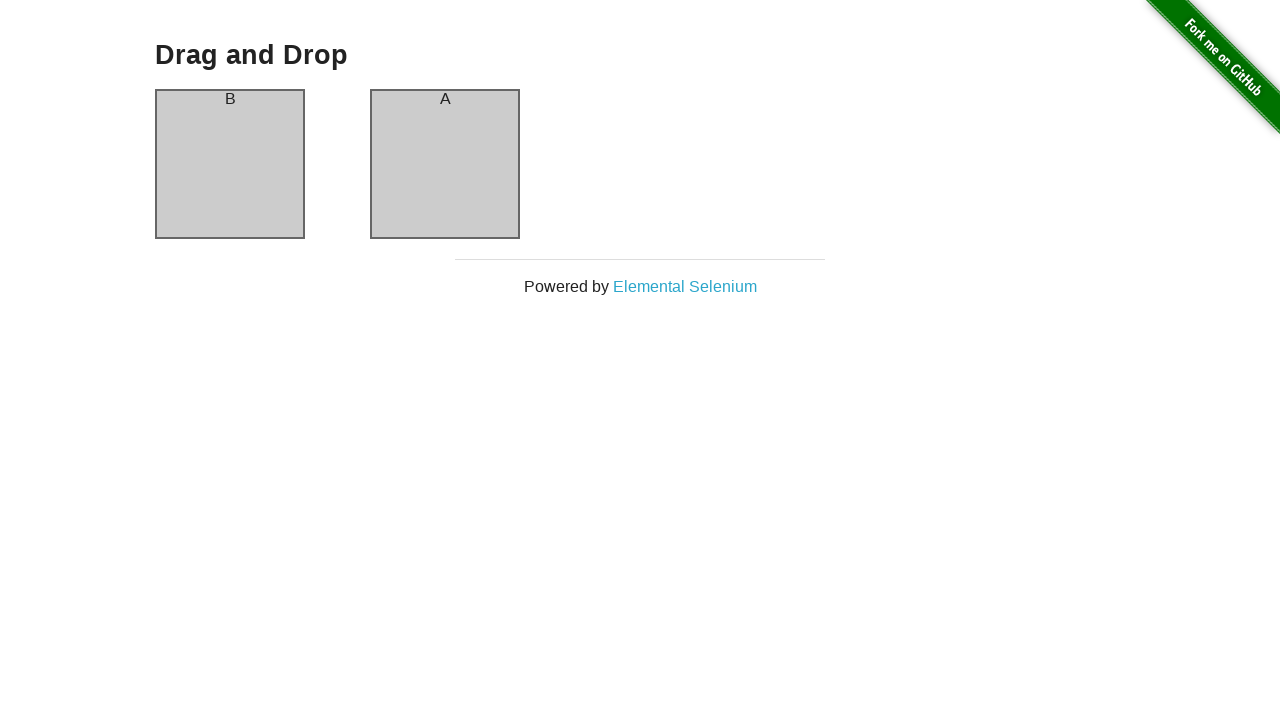